Tests a registration form by filling all input fields with text and submitting the form

Starting URL: http://suninjuly.github.io/registration2.html

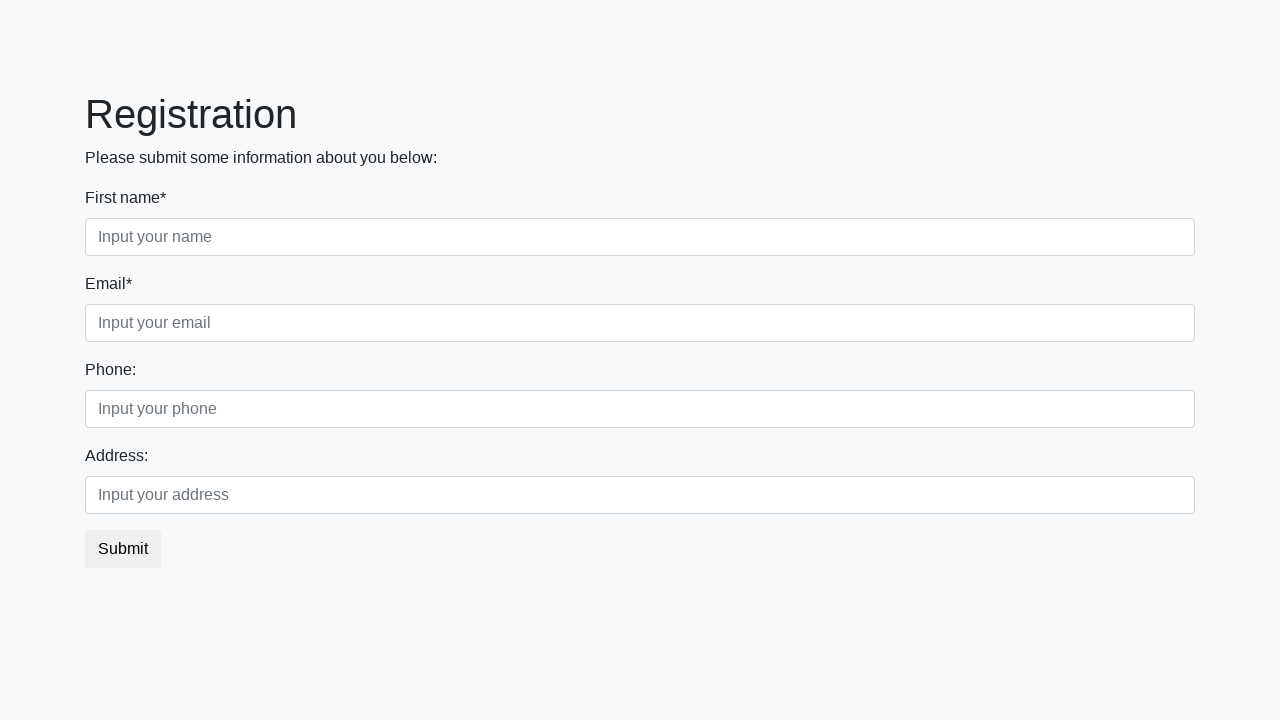

Located all input elements on the registration form
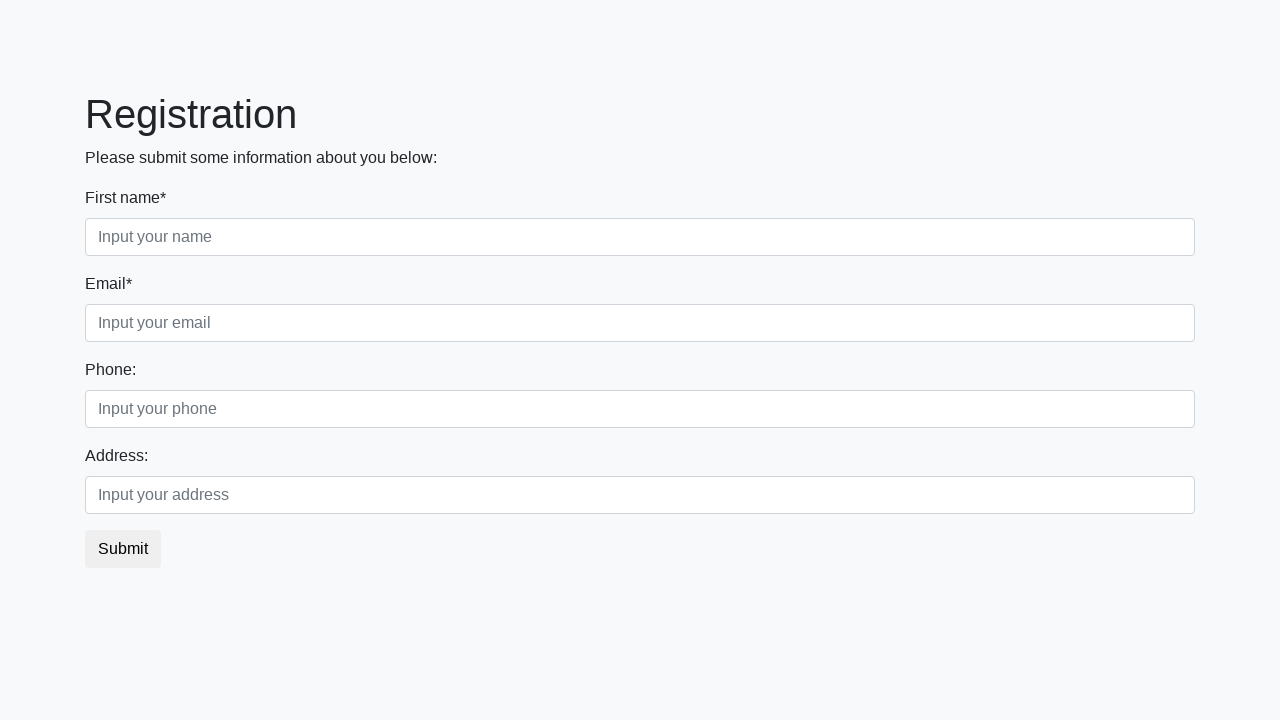

Filled input field with 'Test Answer' on input >> nth=0
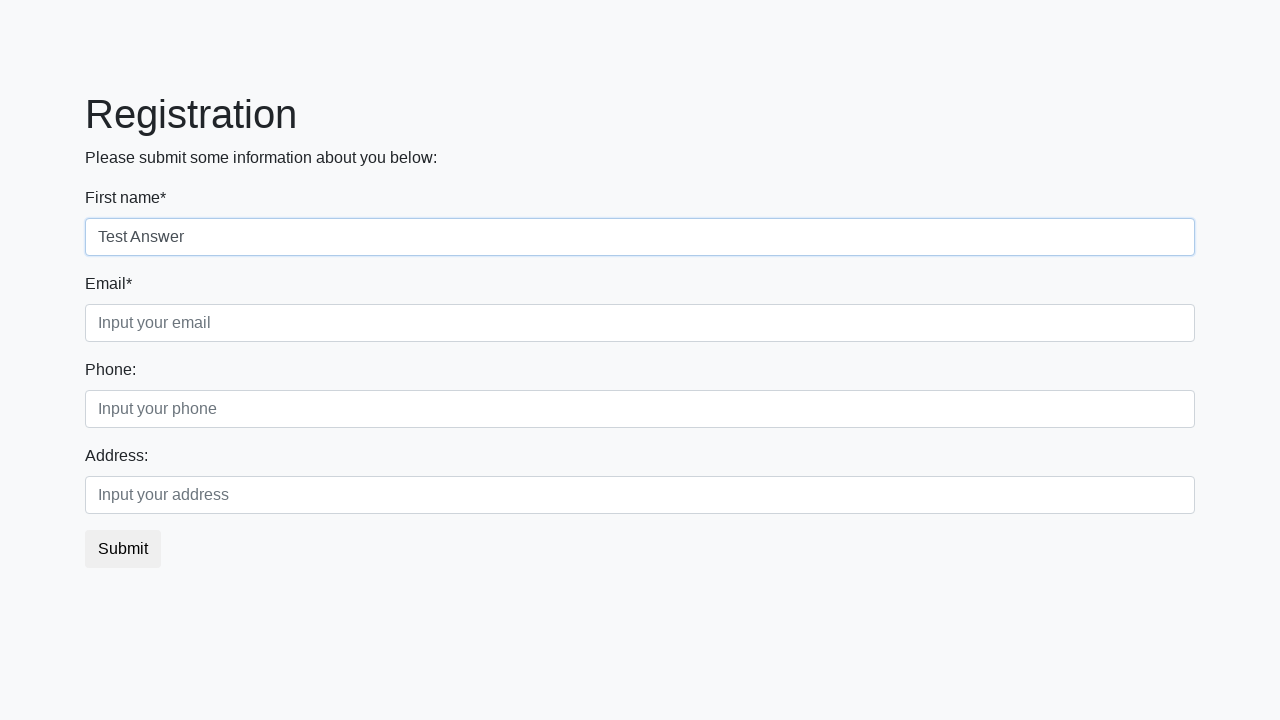

Filled input field with 'Test Answer' on input >> nth=1
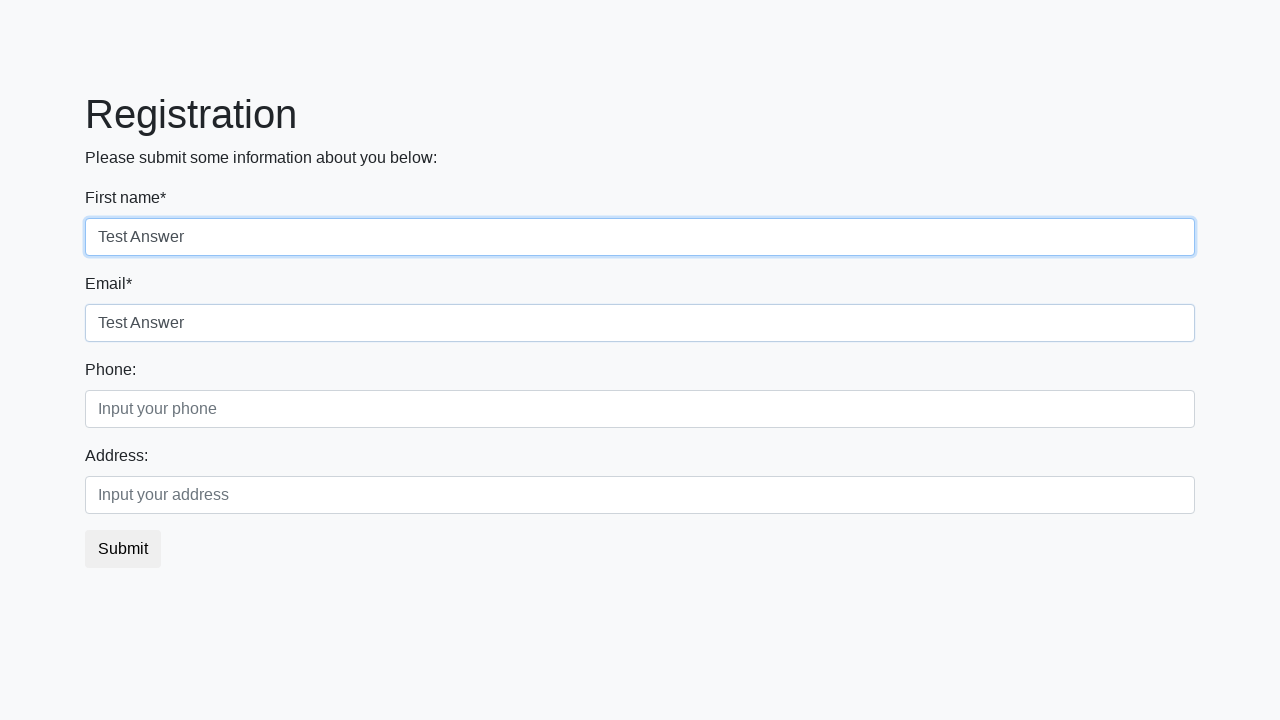

Filled input field with 'Test Answer' on input >> nth=2
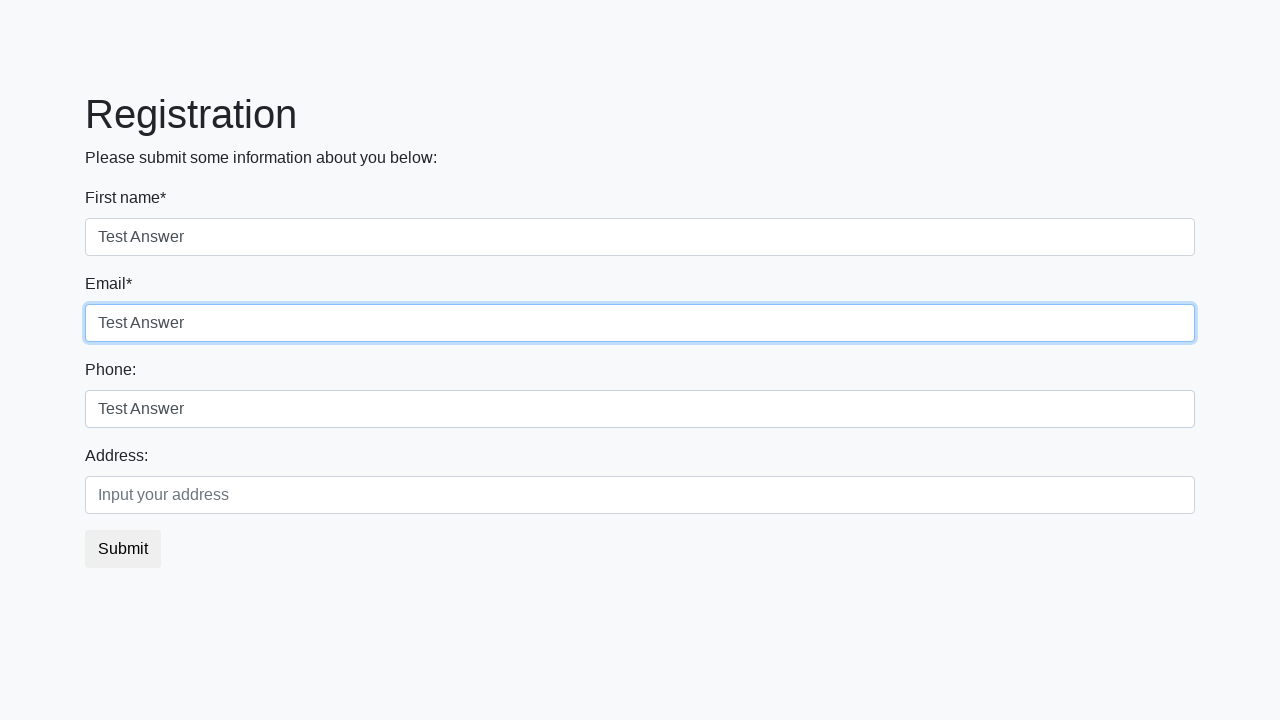

Filled input field with 'Test Answer' on input >> nth=3
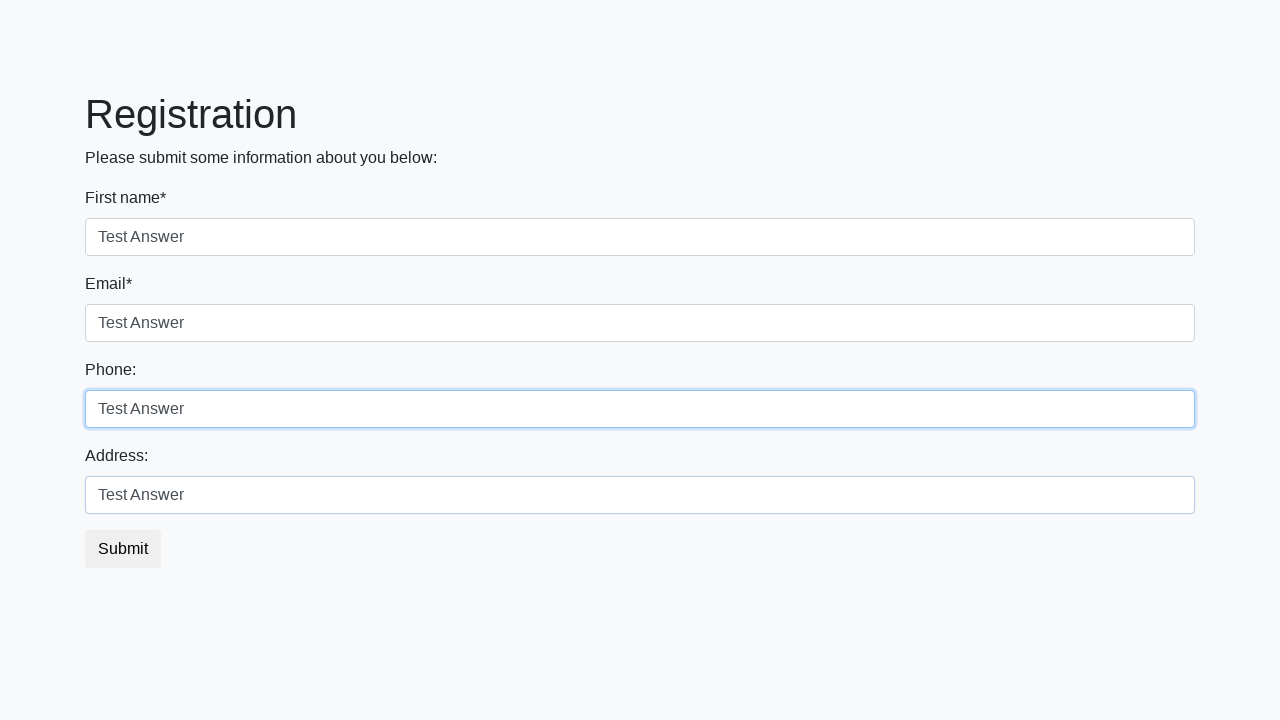

Clicked the submit button to submit the registration form at (123, 549) on button.btn
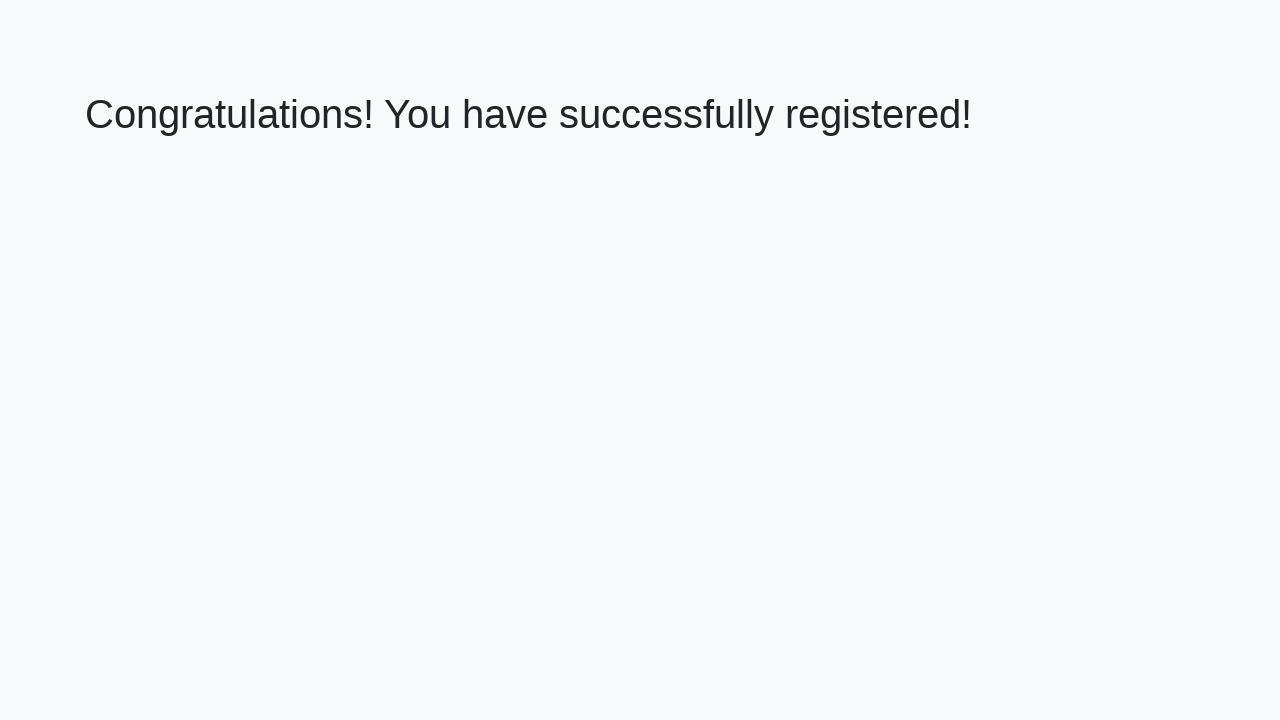

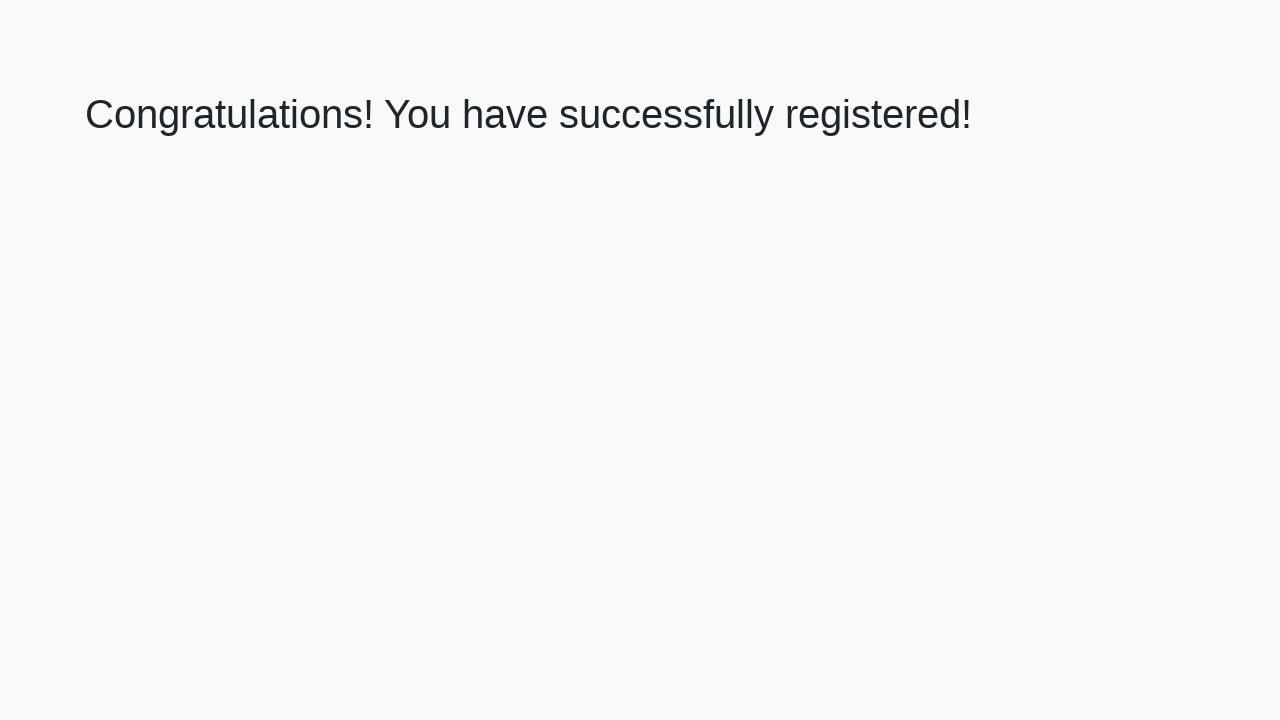